Tests interaction with an iframe on W3Schools tryit editor by switching to the iframe and clicking a button inside it

Starting URL: https://www.w3schools.com/jsref/tryit.asp?filename=tryjsref_submit_get

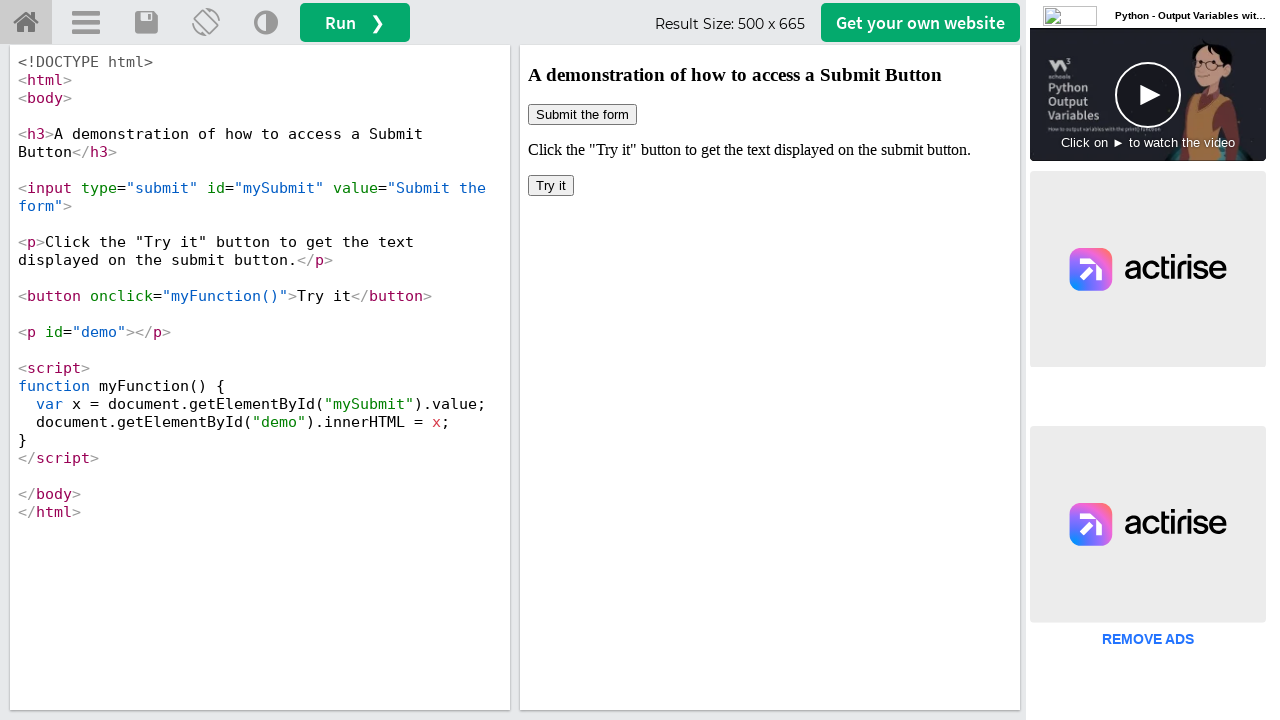

Retrieved all iframes on the page
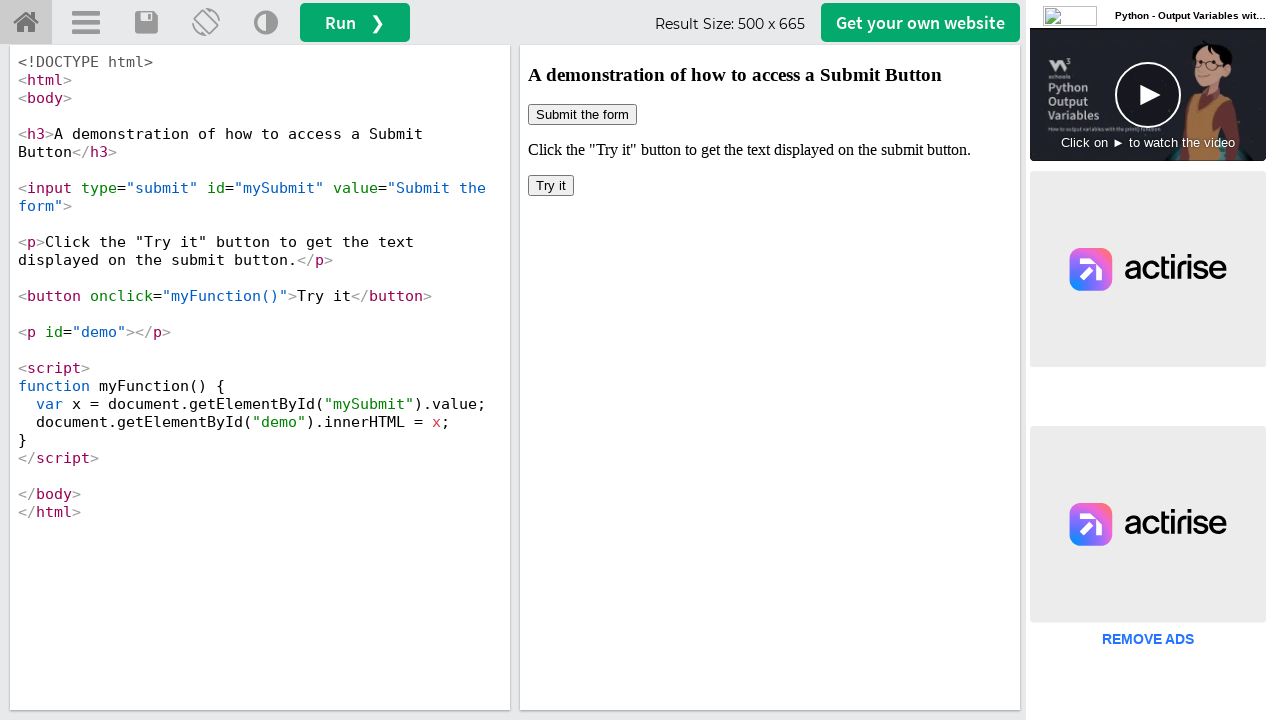

Located the first iframe element
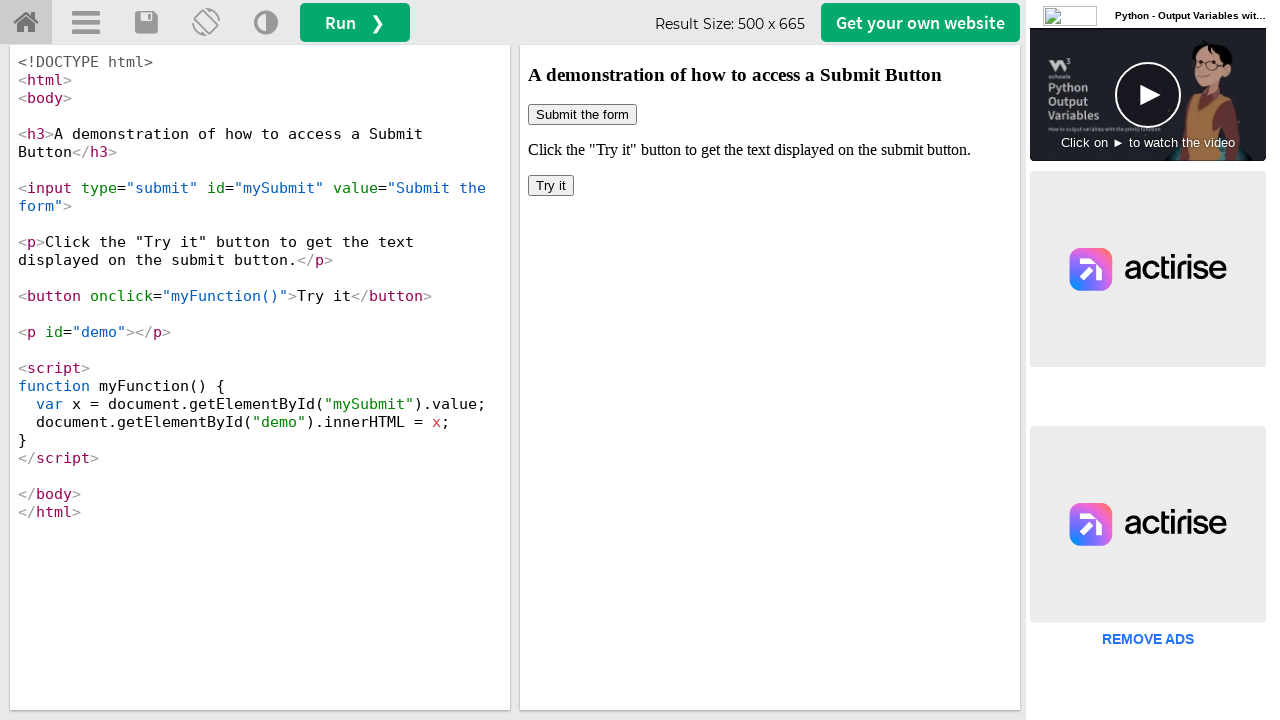

Switched to the content frame of the first iframe
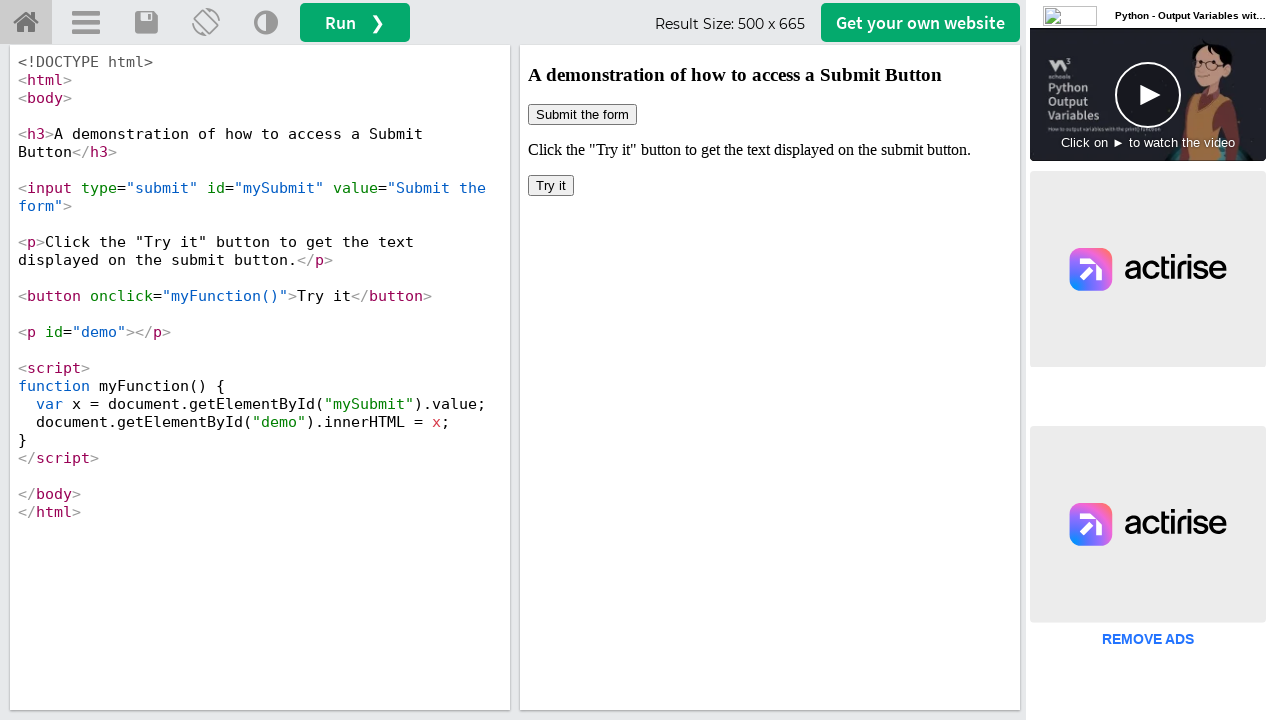

Clicked the button inside the iframe at (551, 186) on xpath=//html/body/button
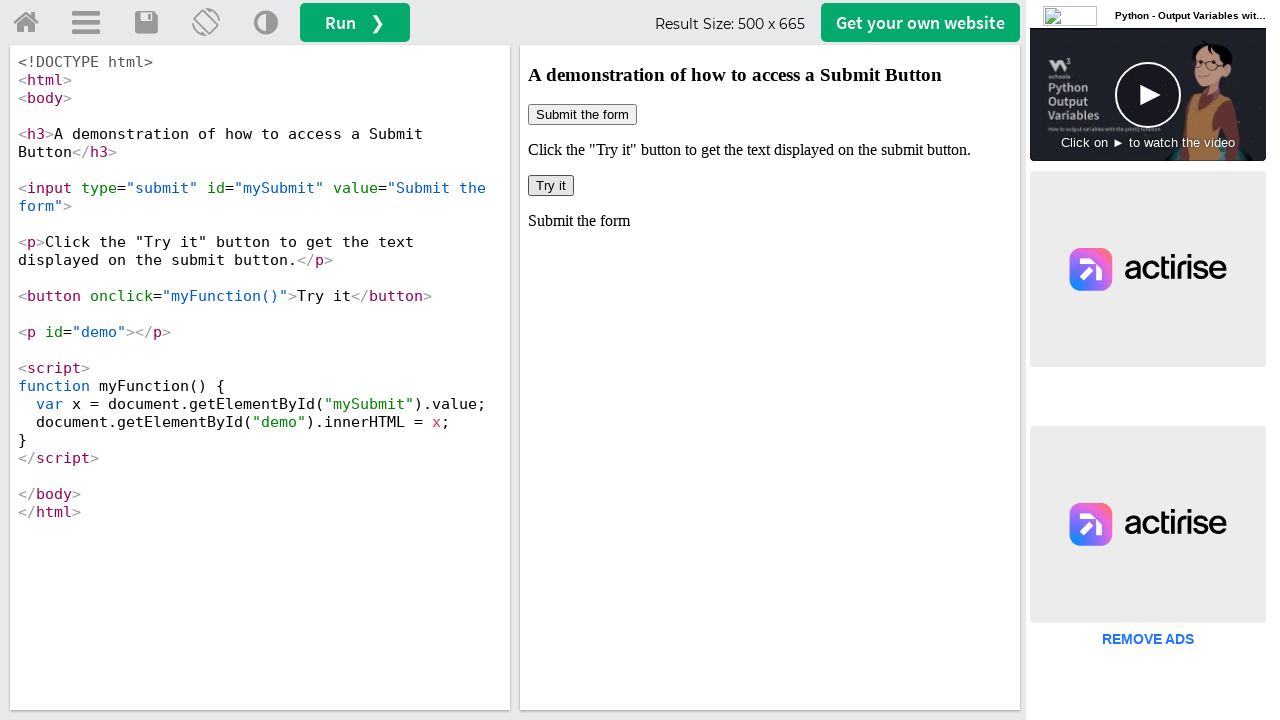

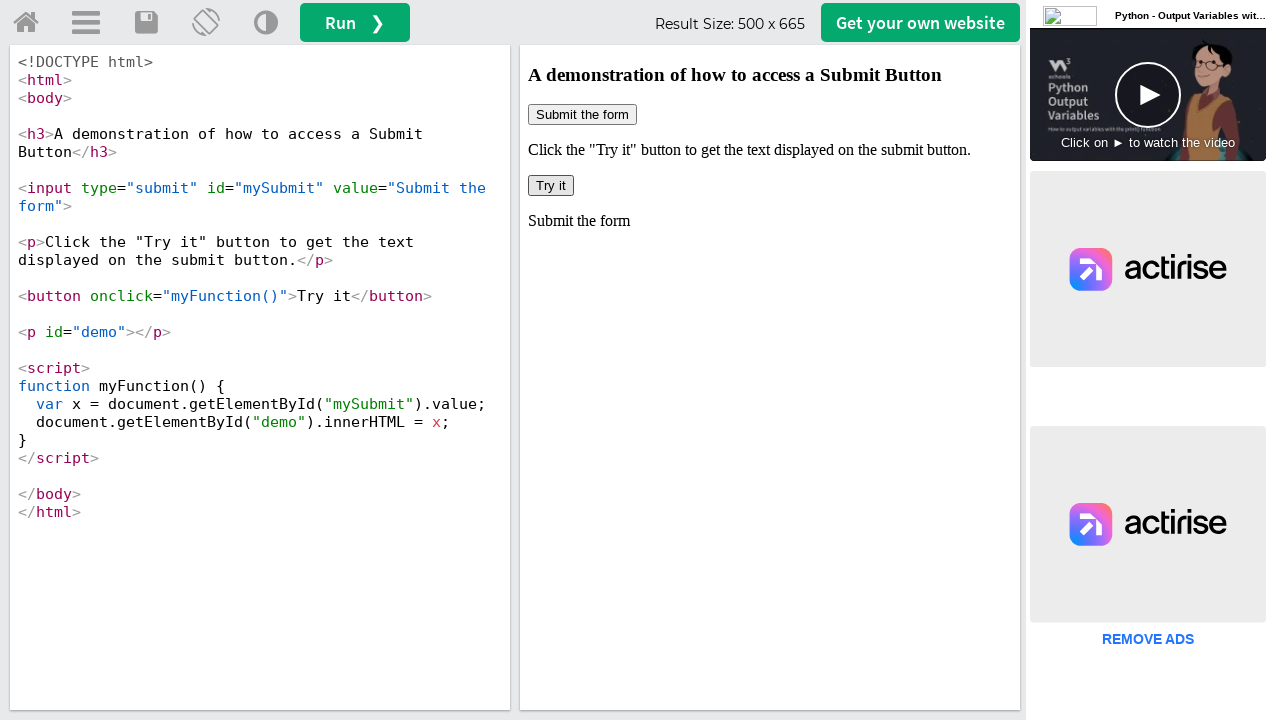